Navigates to demoqa.com radio button page and verifies the presence and attributes of a radio button element

Starting URL: https://demoqa.com/radio-button

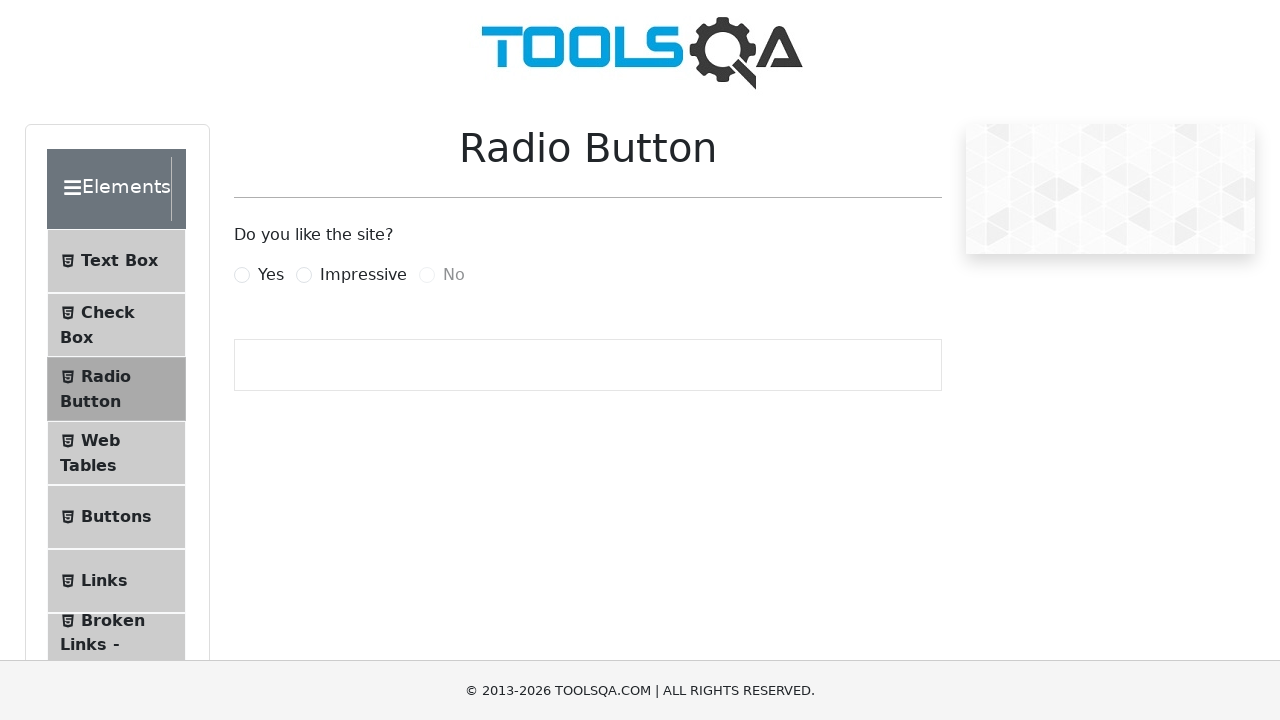

Navigated to DemoQA radio button page
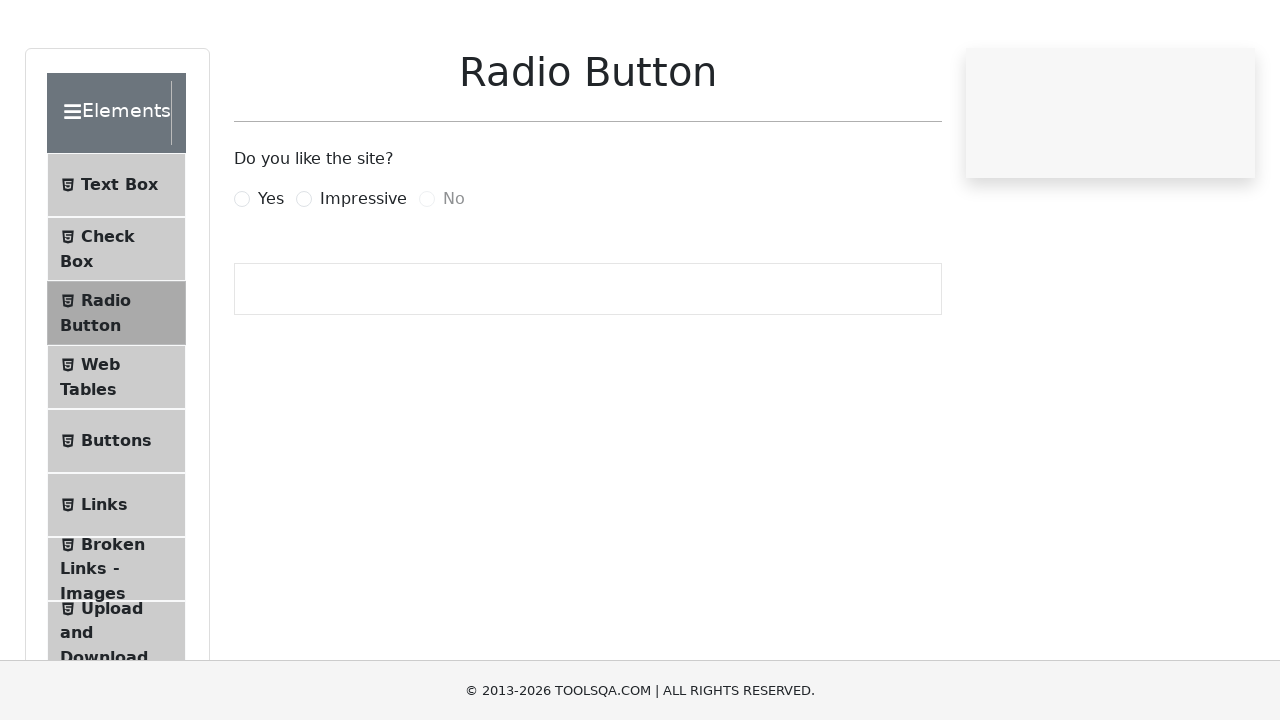

Located the 'Yes' radio button element
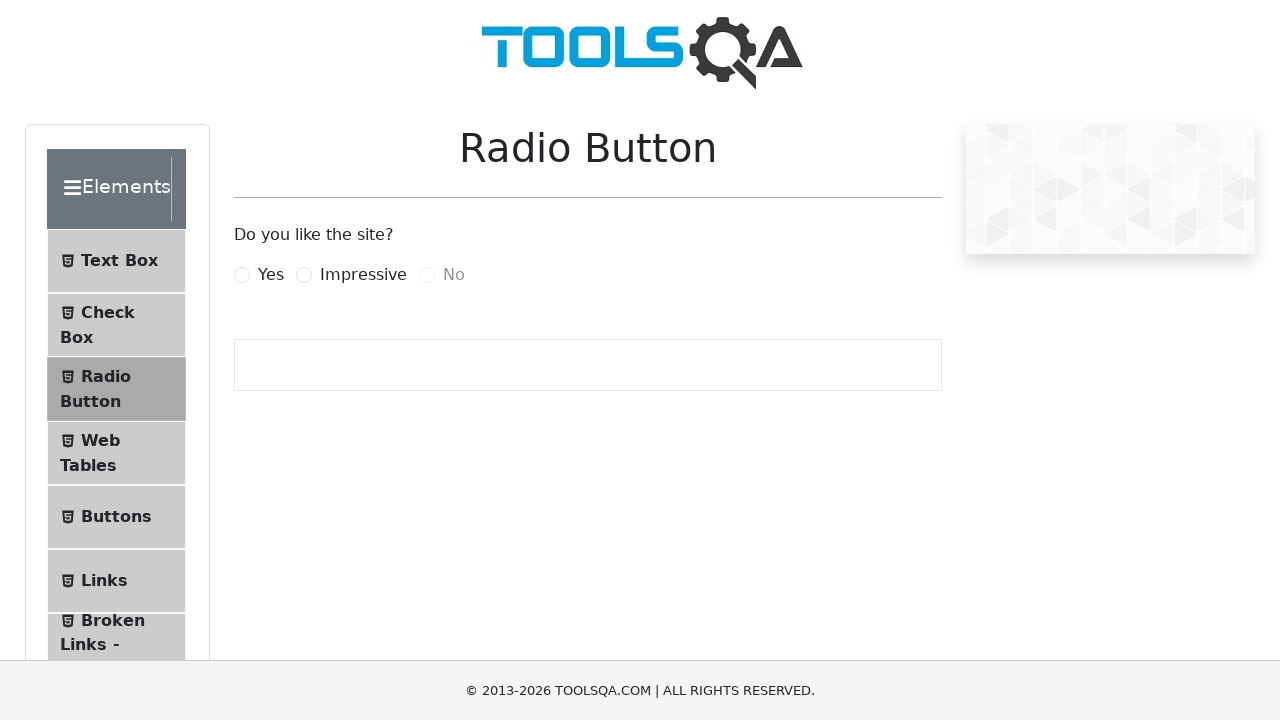

Verified 'Yes' radio button is attached to DOM
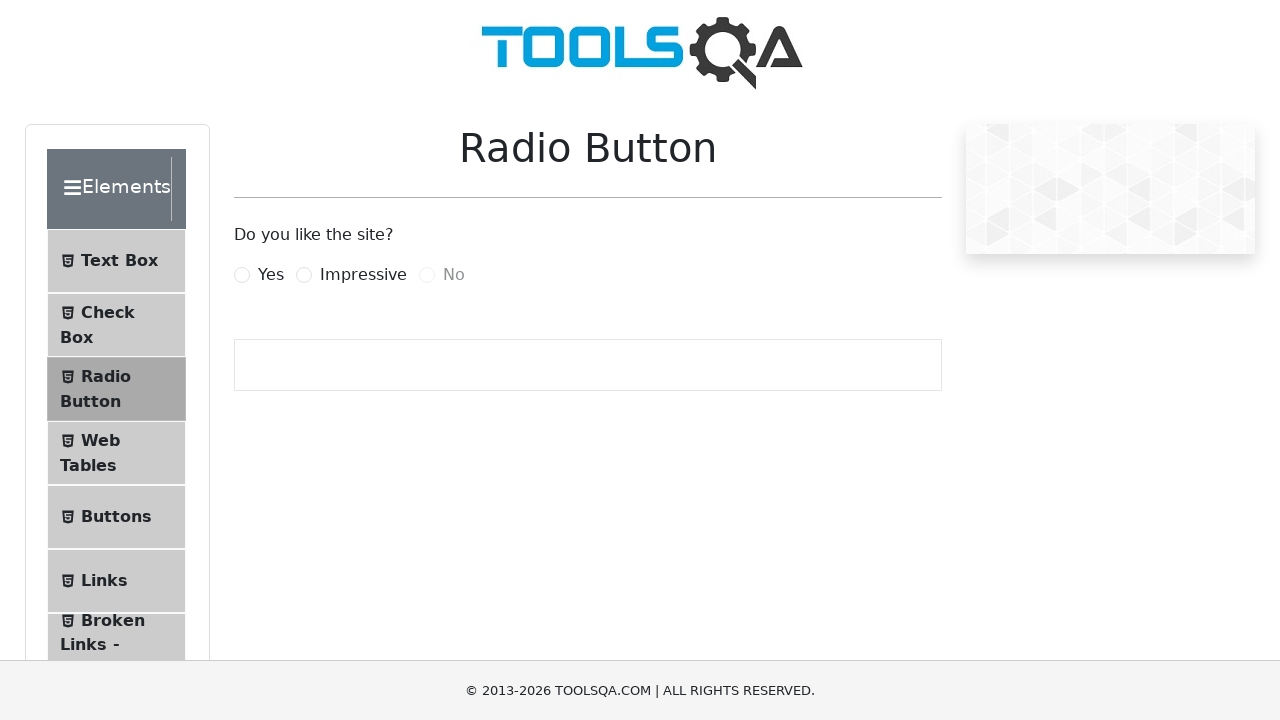

Retrieved 'type' attribute from radio button
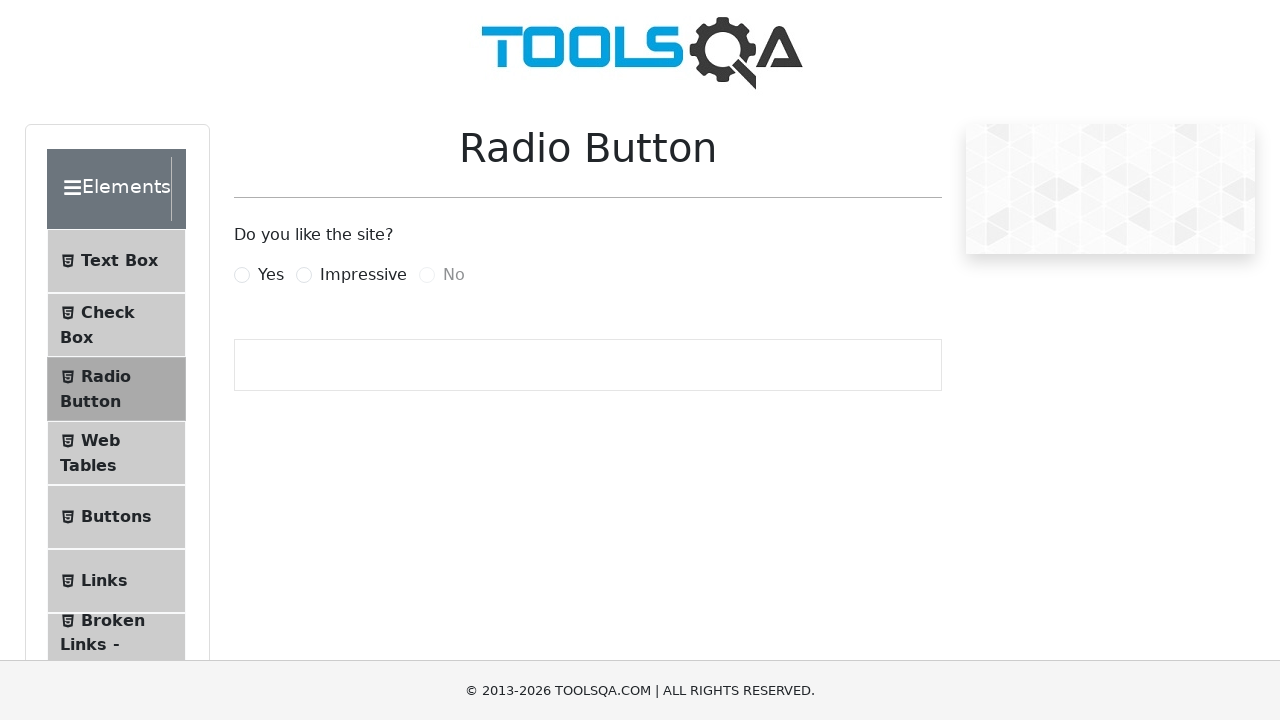

Retrieved 'name' attribute from radio button
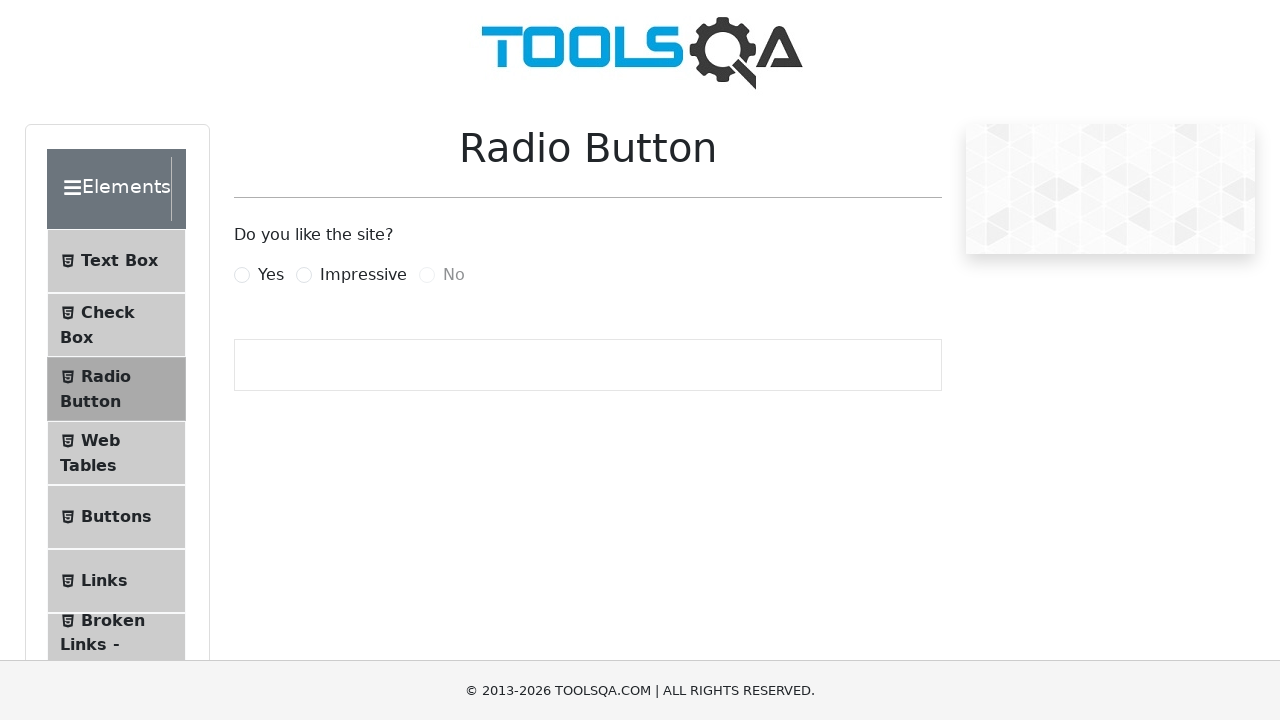

Verified 'type' attribute is not None
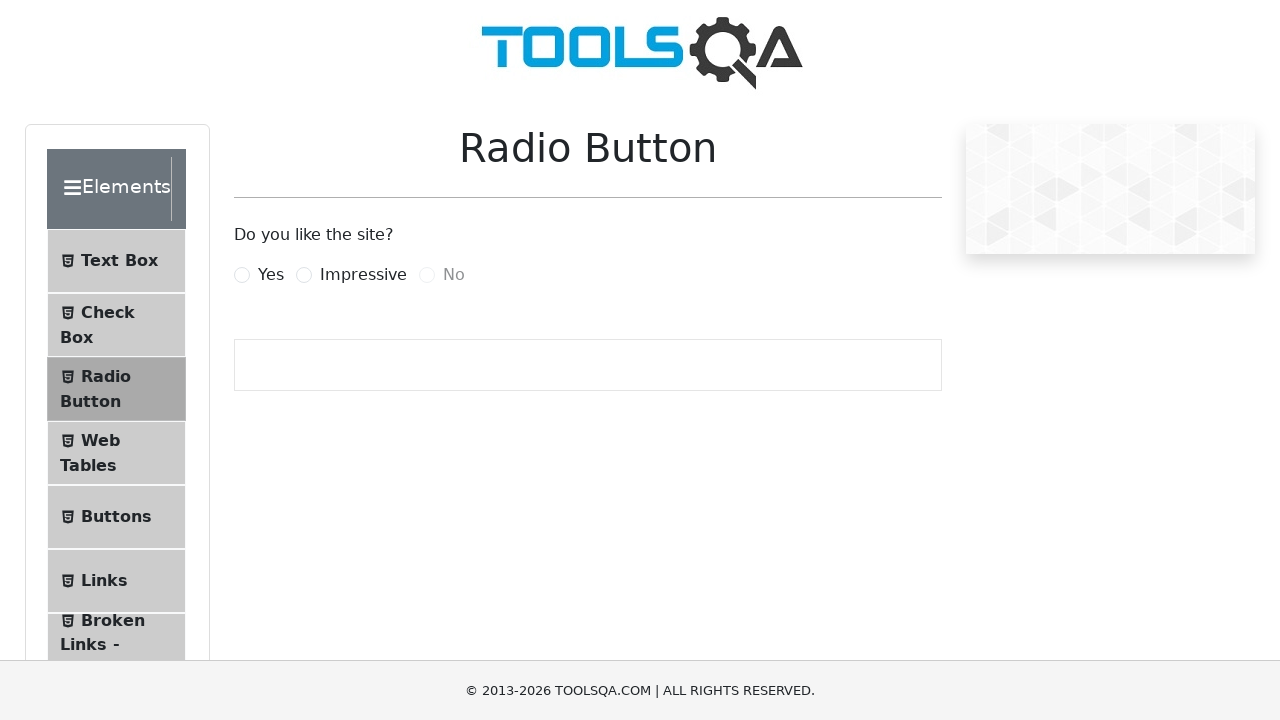

Verified 'name' attribute is not None
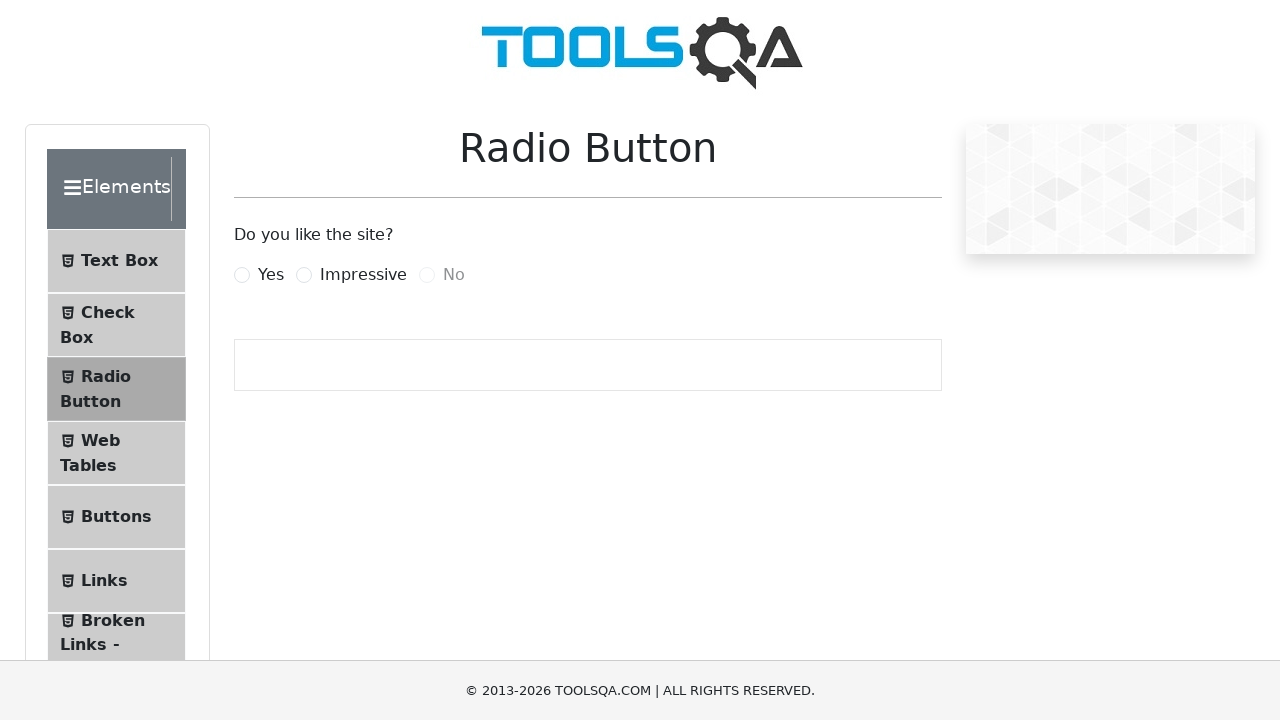

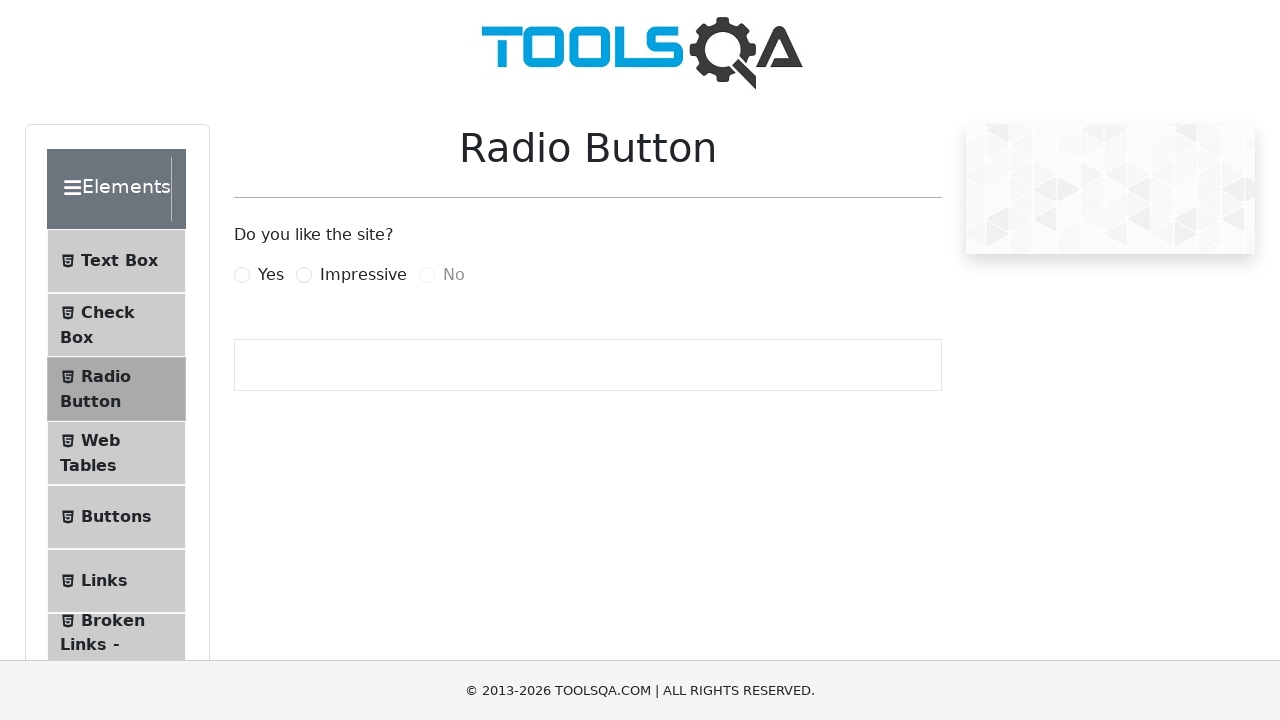